Navigates to the Miyazaki Prefecture COVID-19 information page and verifies the page loads successfully.

Starting URL: https://www.pref.miyazaki.lg.jp/kansensho-taisaku/kenko/hoken/covid19.html

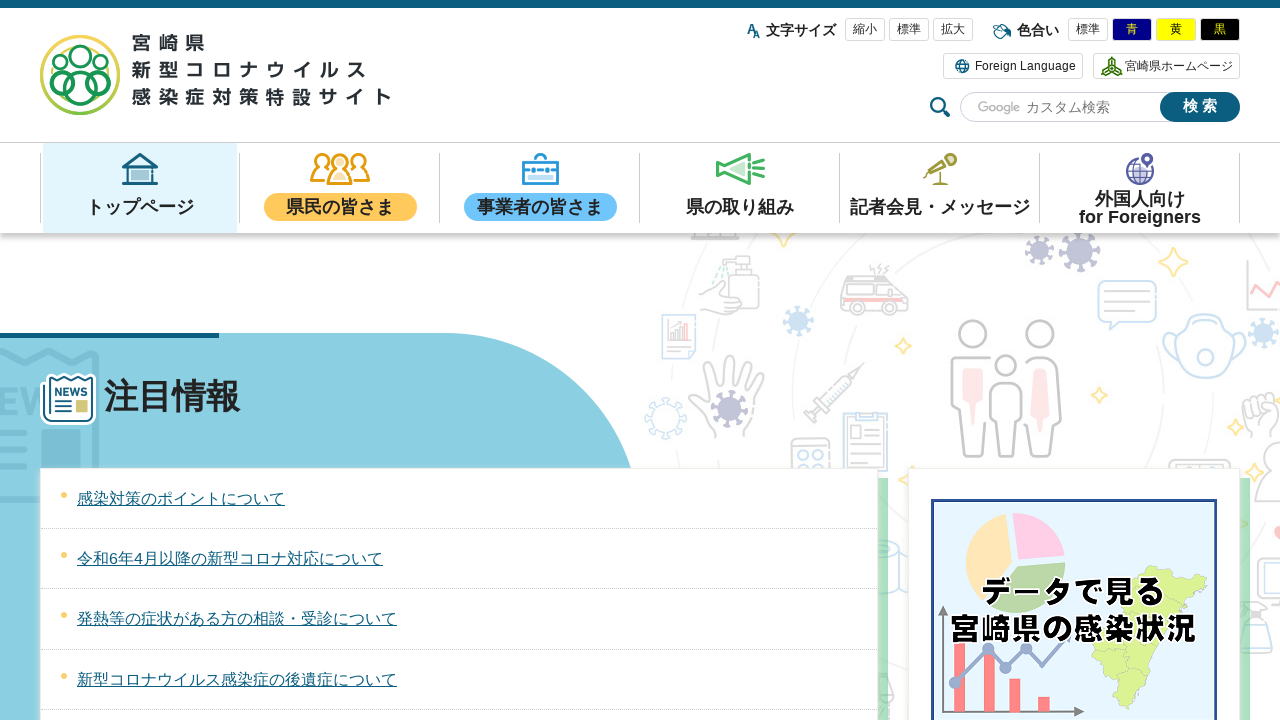

Waited for page to reach domcontentloaded state
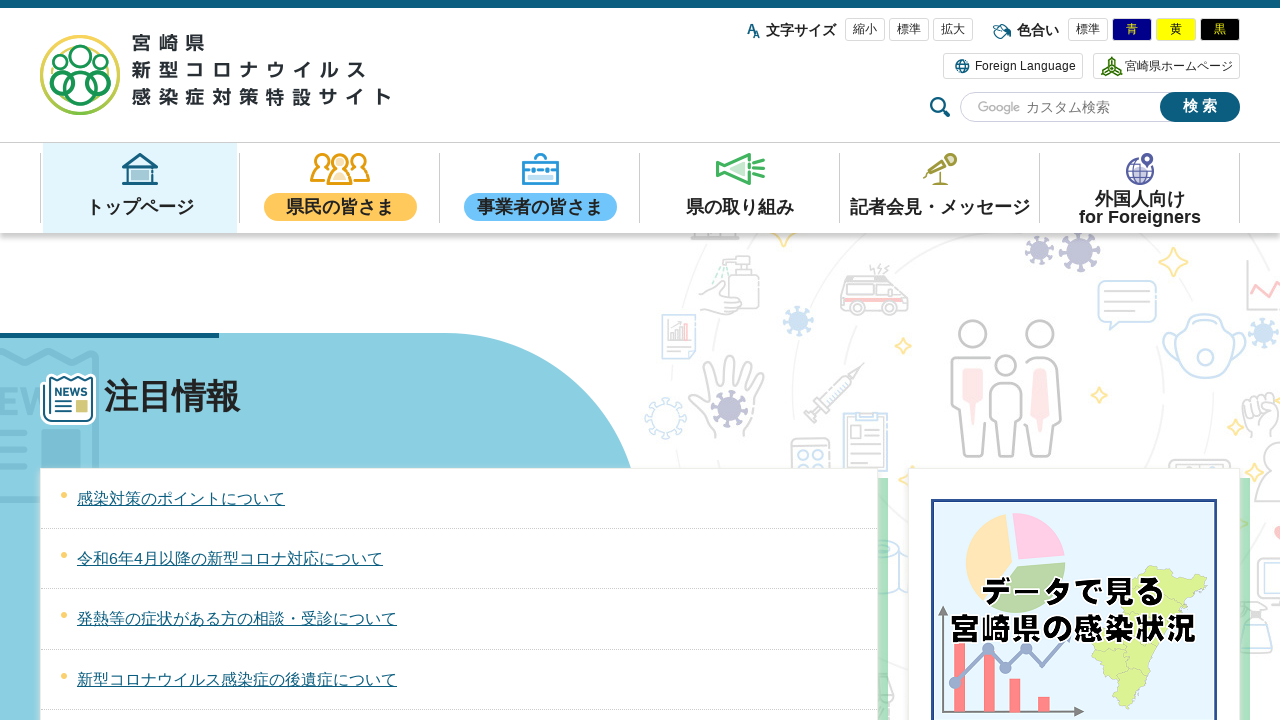

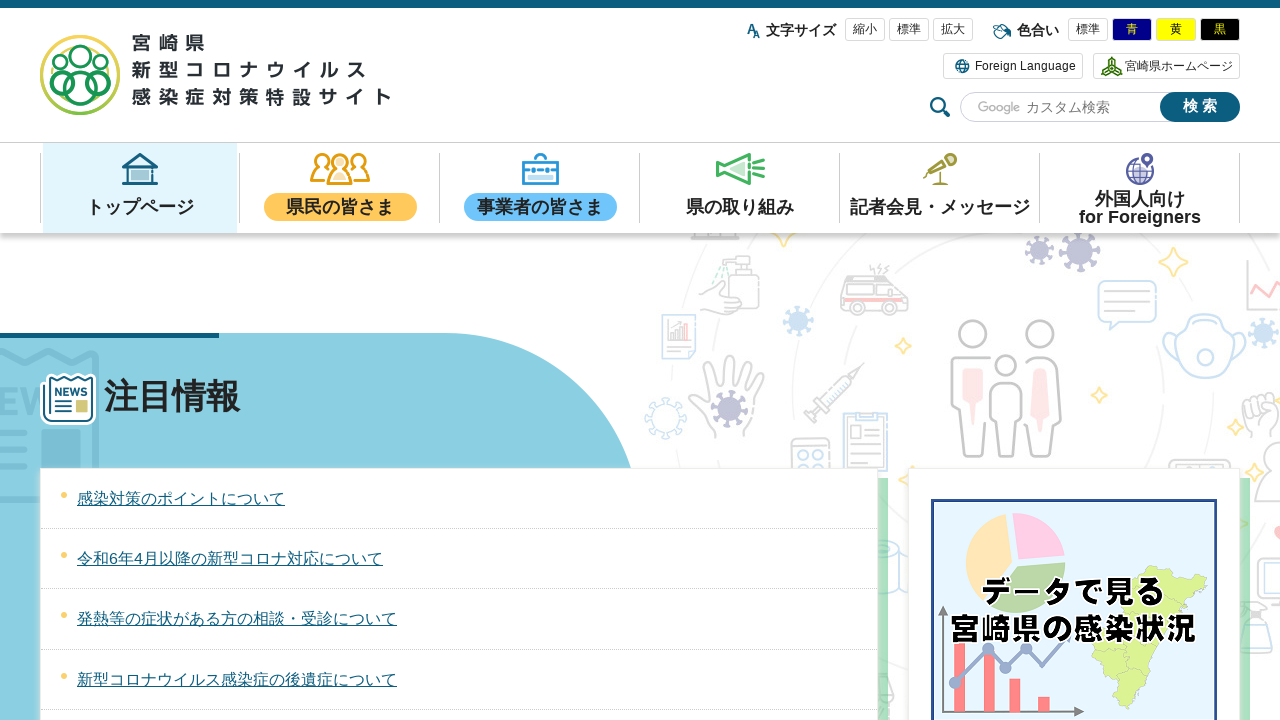